Navigates to the dynamic content page by clicking a link and verifies the navigation

Starting URL: https://the-internet.herokuapp.com/

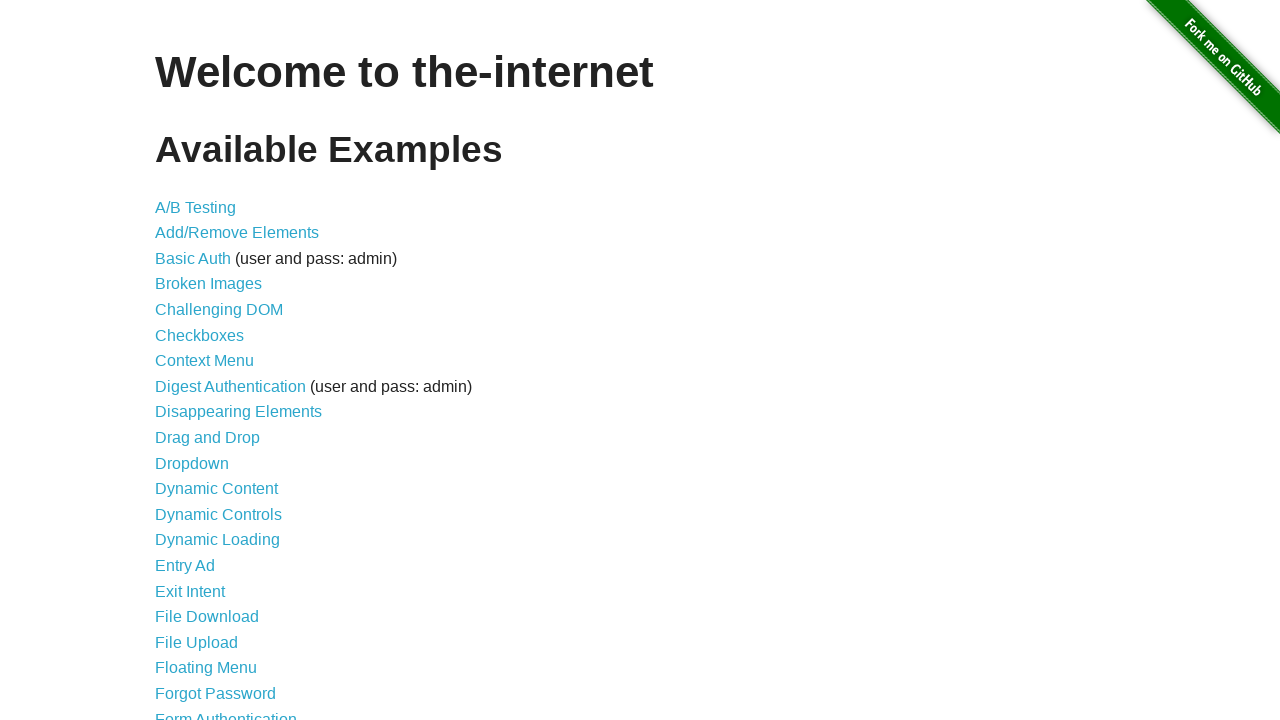

Clicked on dynamic content link at (216, 489) on a[href='/dynamic_content']
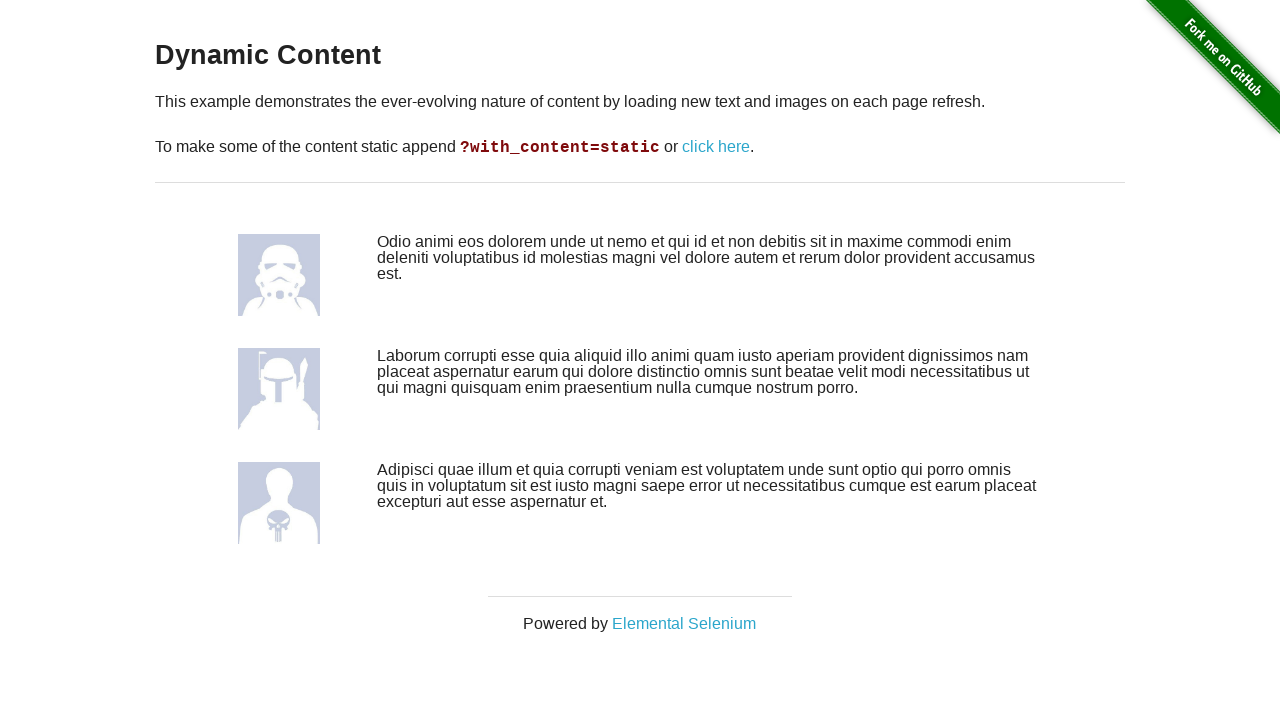

Navigated to dynamic content page successfully
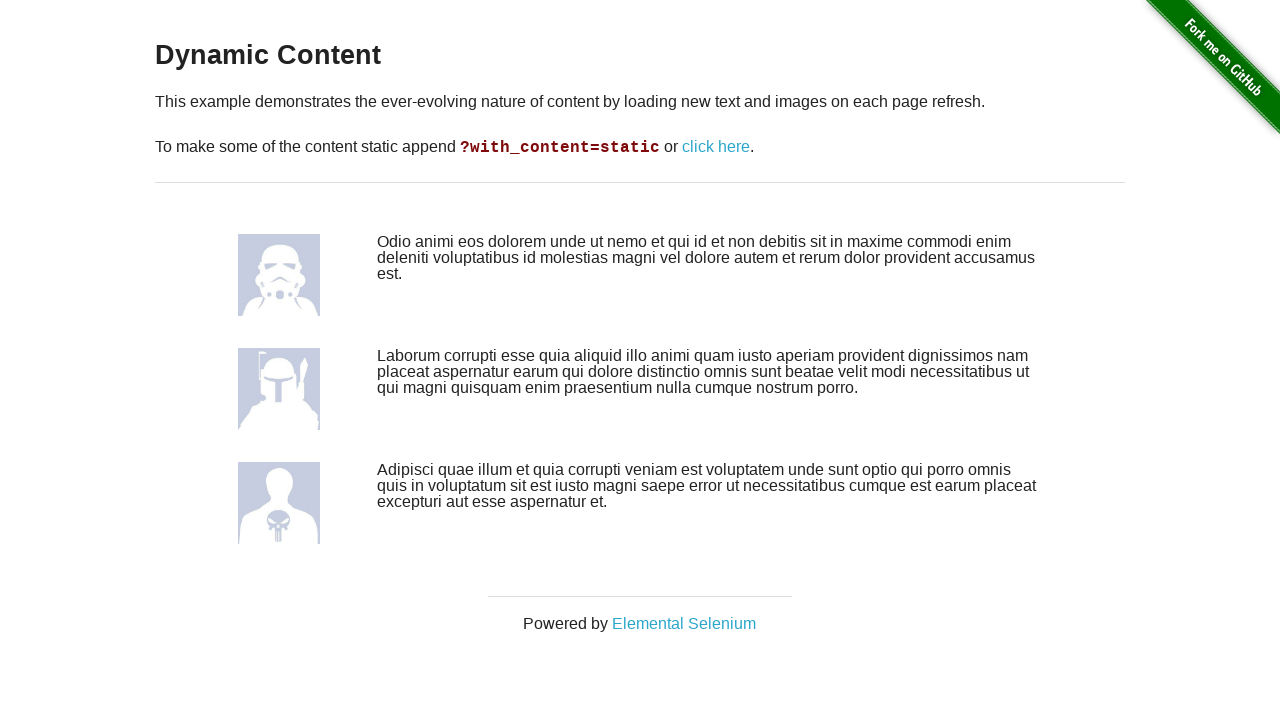

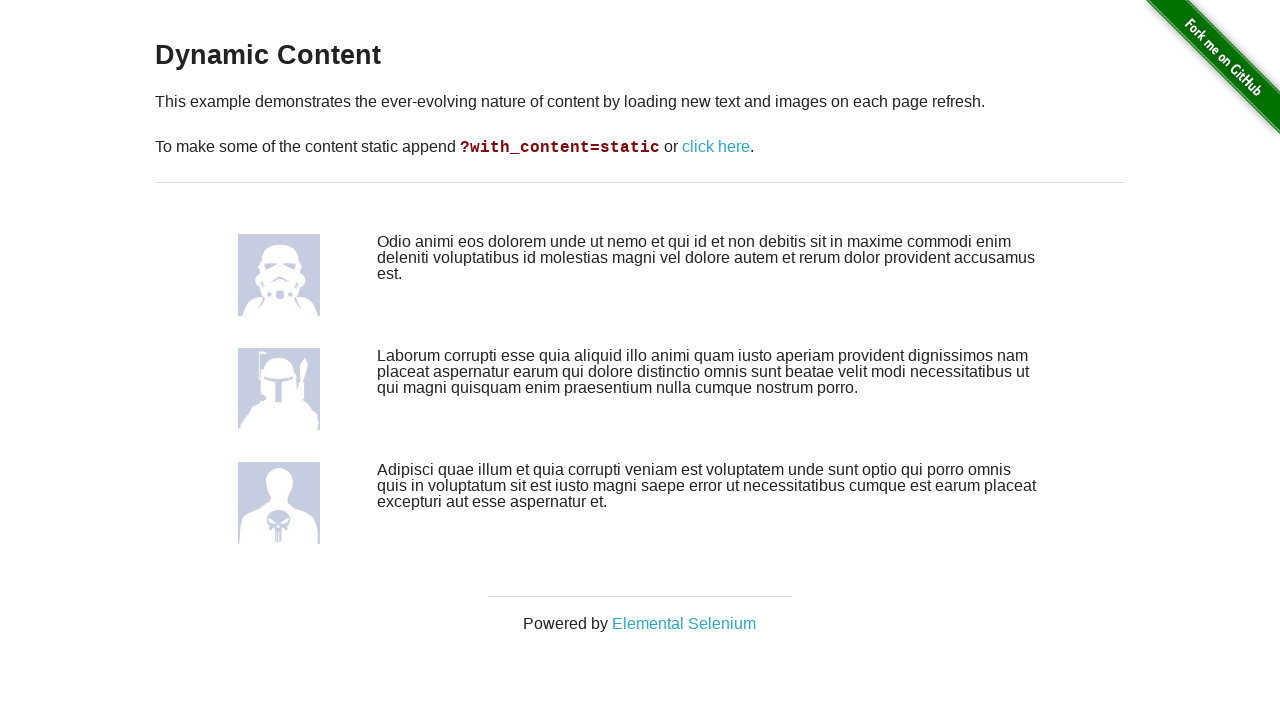